Tests nested menu hover by navigating Courses > Data Warehousing to view submenu

Starting URL: http://greenstech.in/selenium-course-content.html

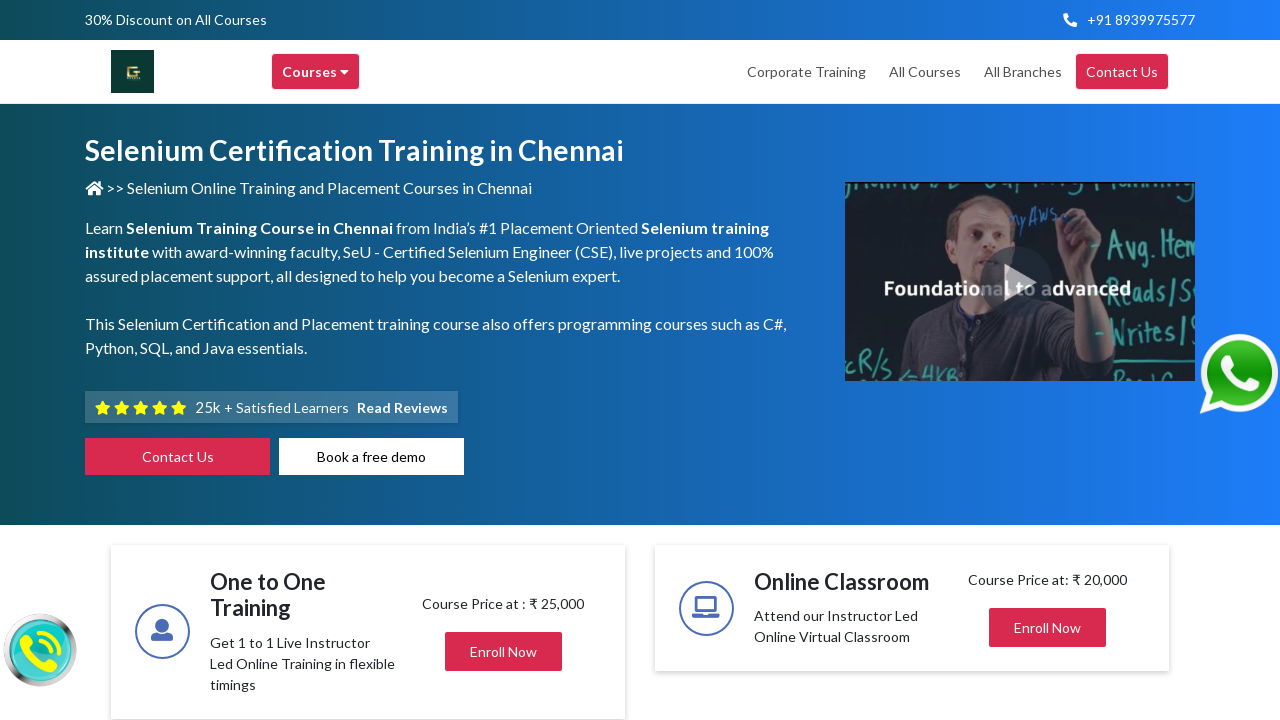

Waited for Courses menu to load
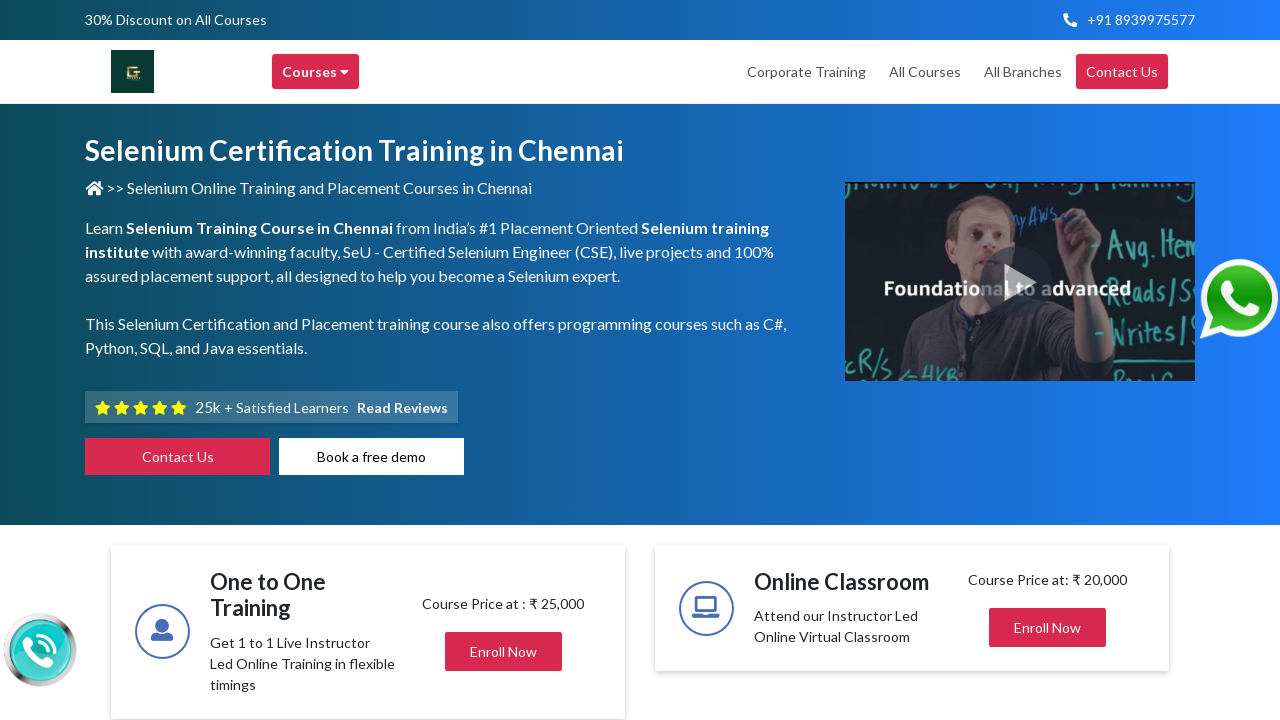

Hovered over Courses menu to reveal submenu at (316, 72) on xpath=//div[contains(text(), 'Courses')]
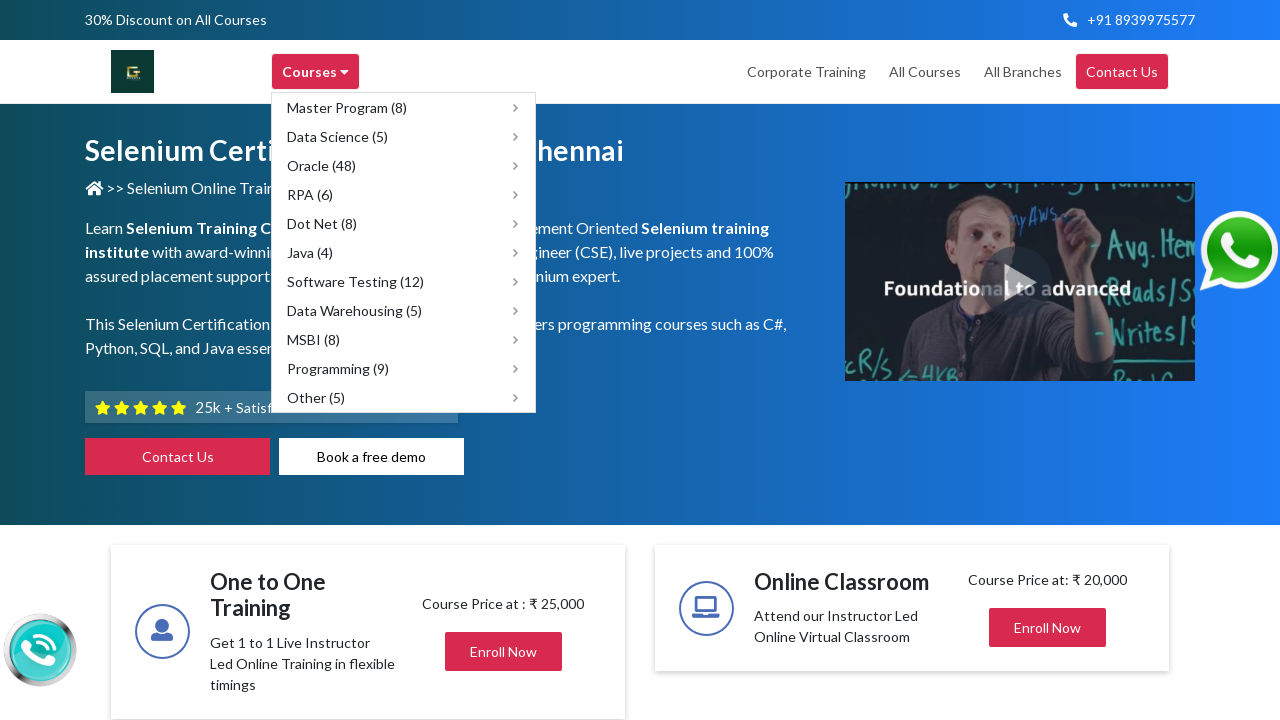

Waited for Data Warehousing submenu option to appear
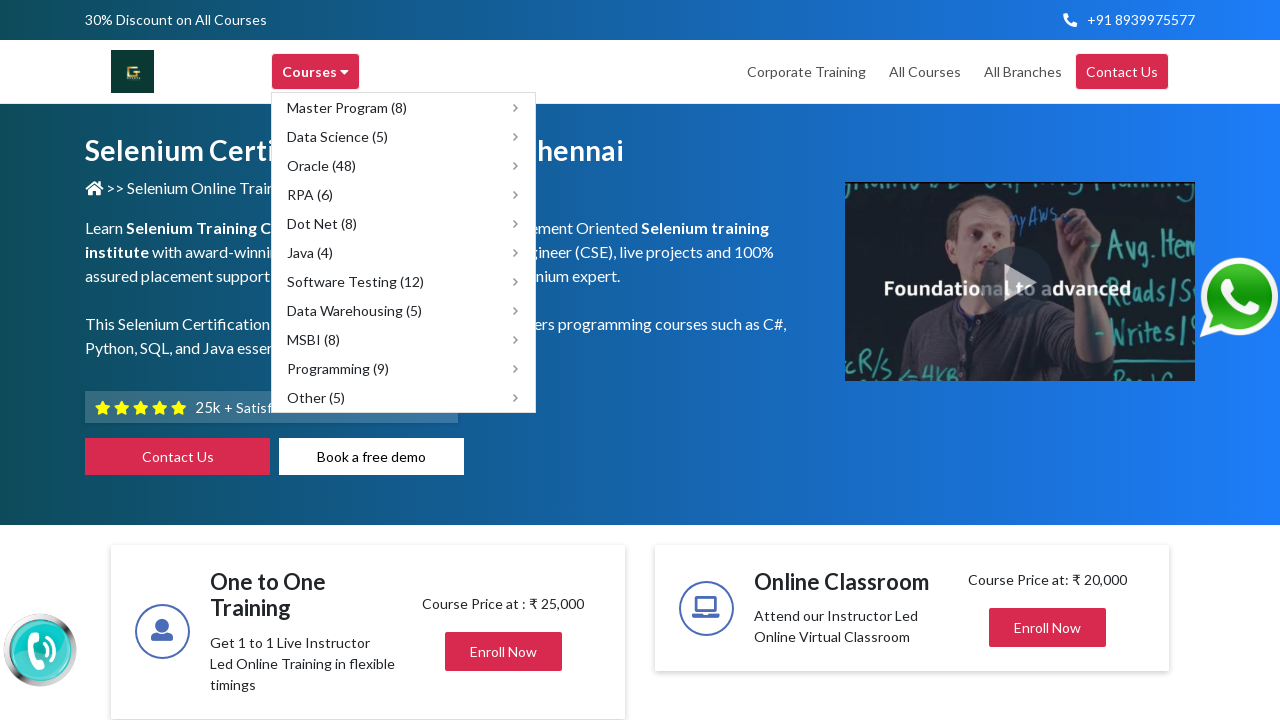

Hovered over Data Warehousing submenu option at (354, 310) on xpath=//span[text()='Data Warehousing (5)']
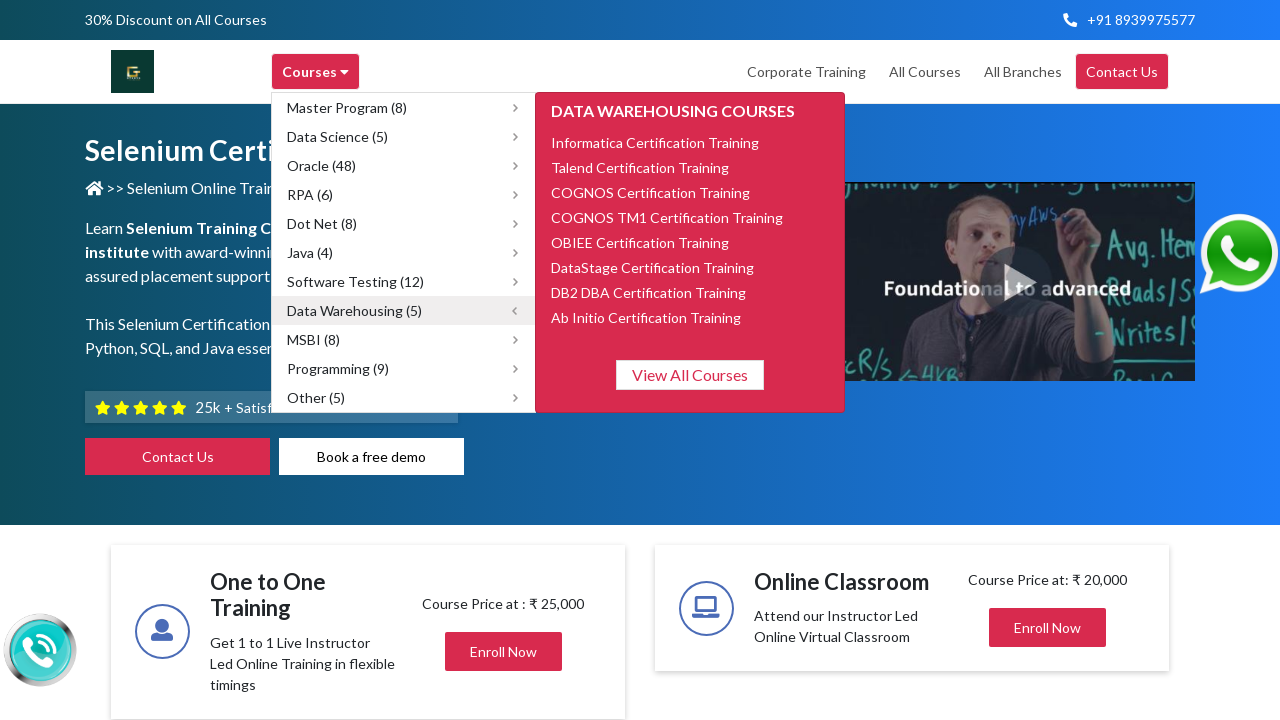

Waited 2 seconds to observe the Data Warehousing submenu
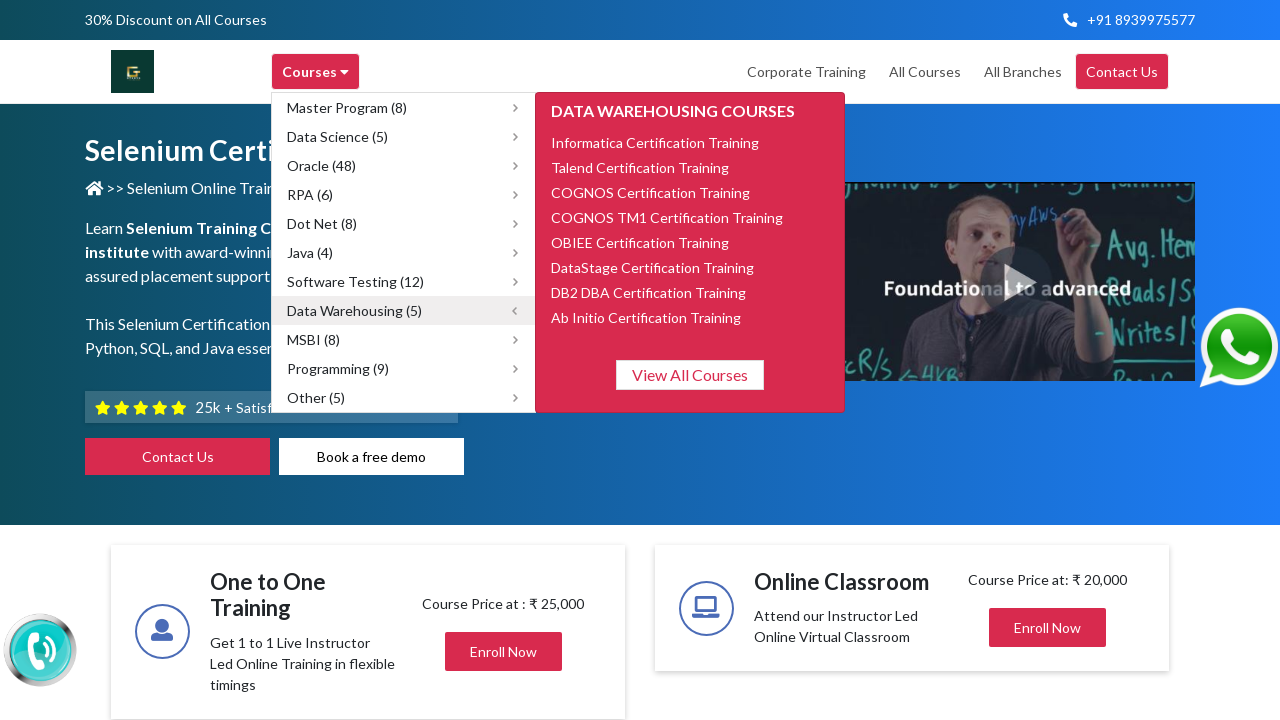

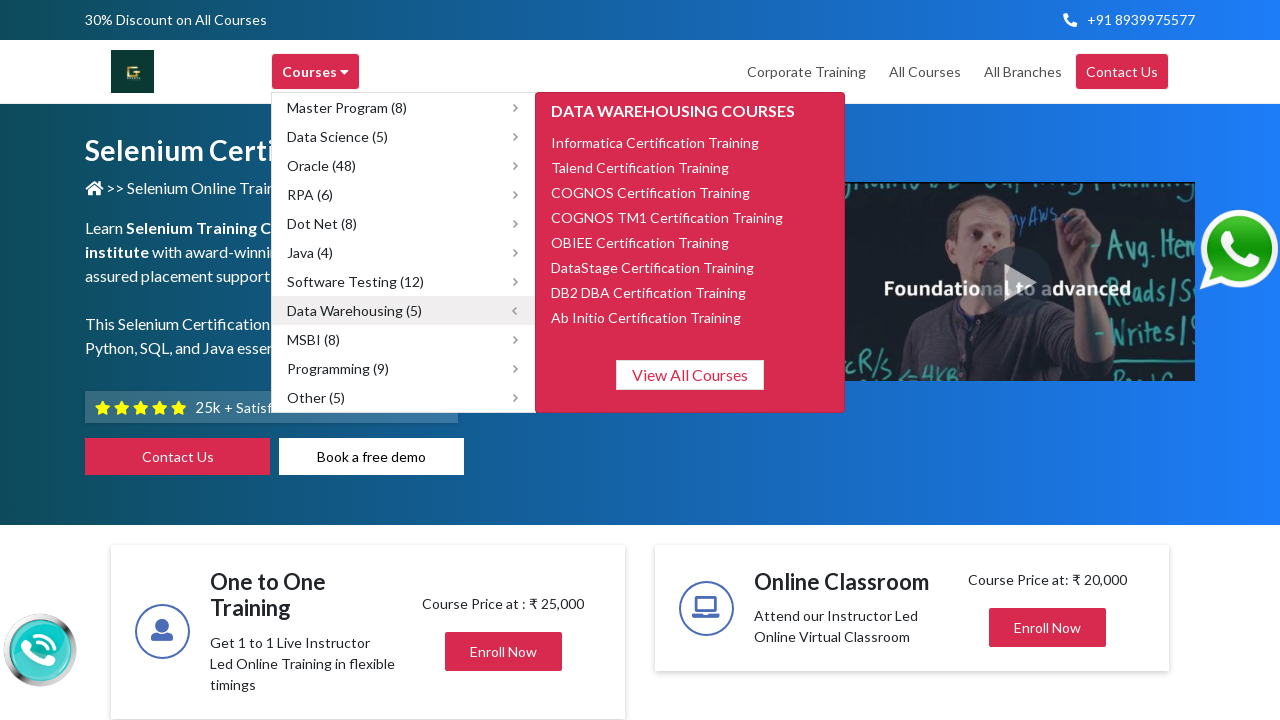